Tests prompt dialog by clicking a button and accepting multiple sequential dialogs

Starting URL: http://antoniotrindade.com.br/treinoautomacao/elementsweb.html

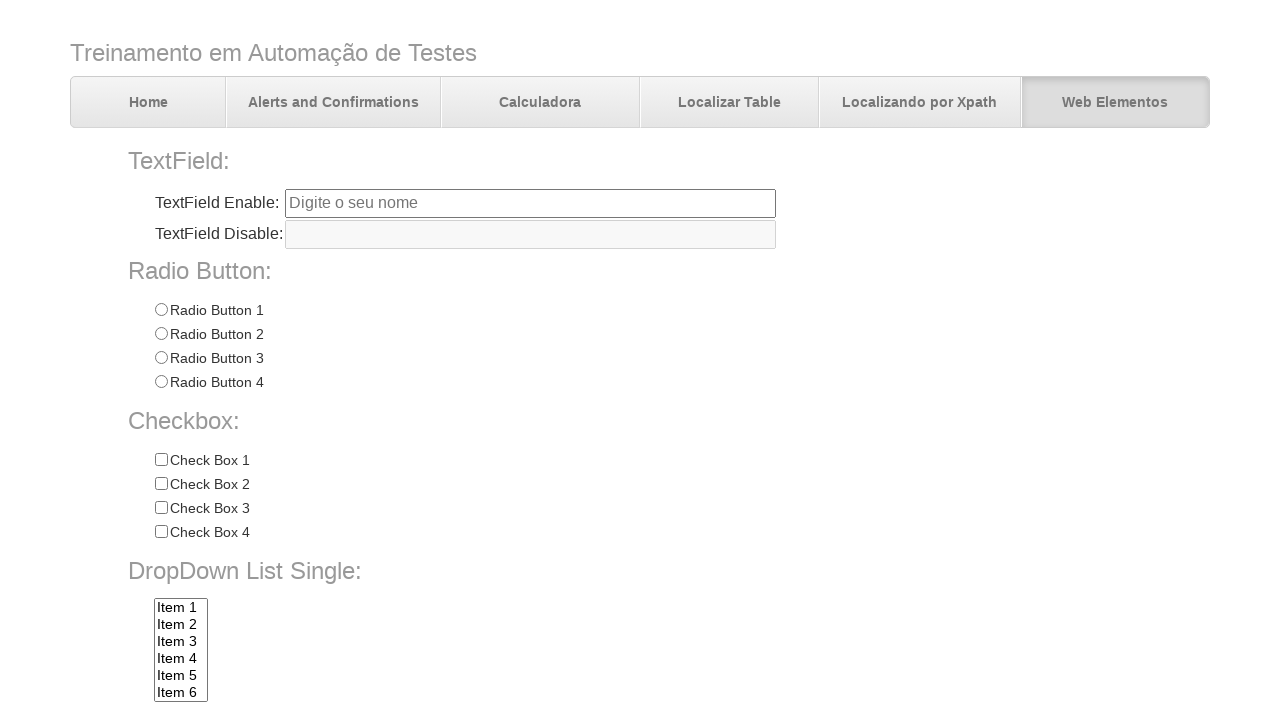

Set up dialog handler to accept all dialogs
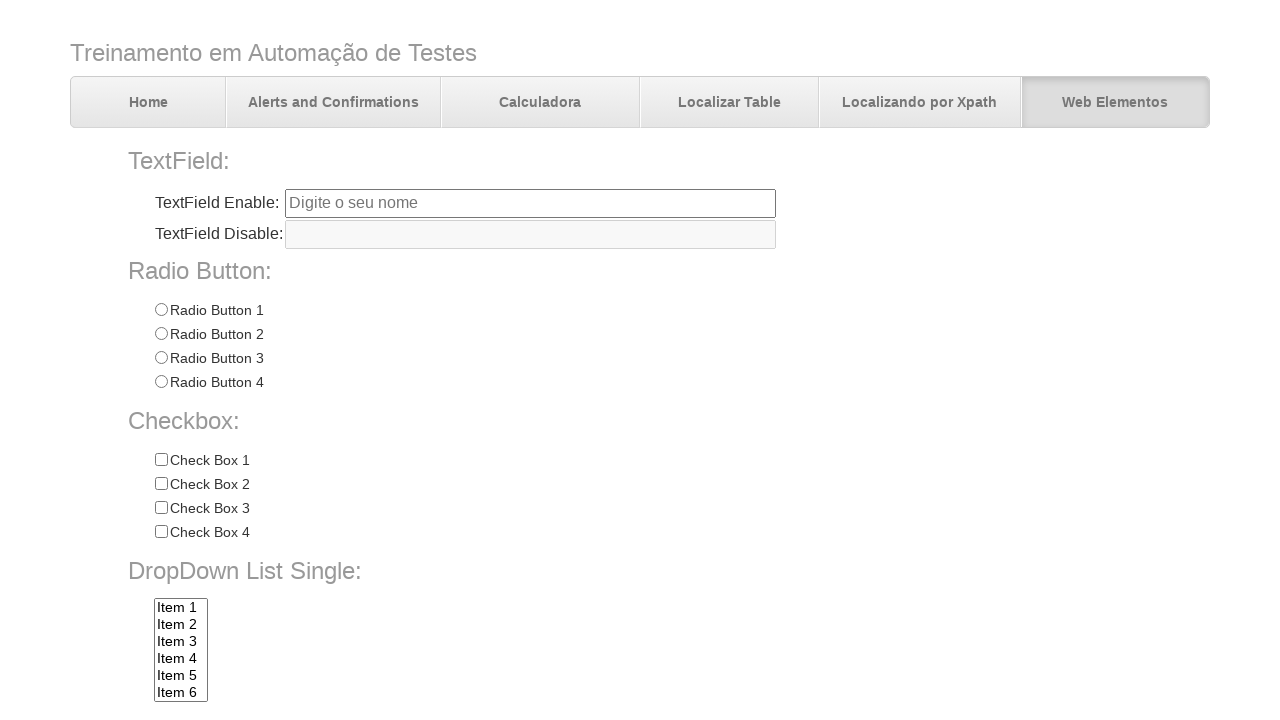

Clicked the prompt button at (375, 700) on #promptBtn
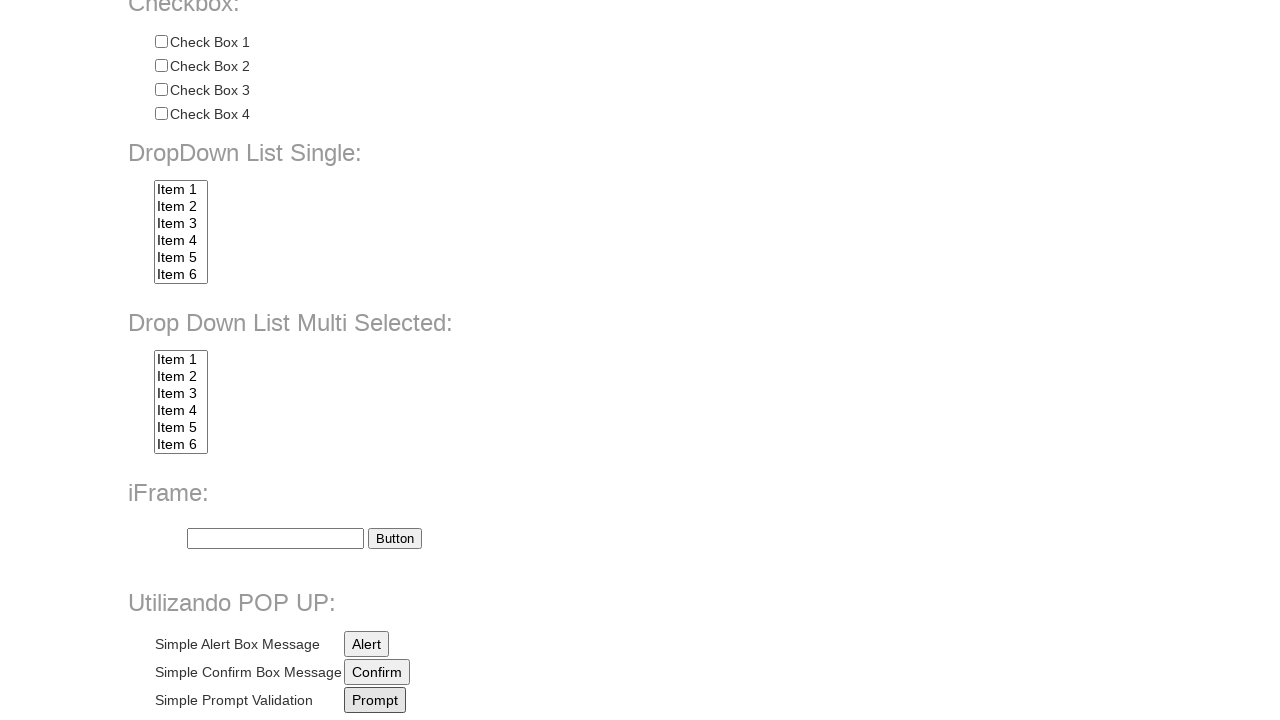

Waited 3 seconds for dialogs to be processed
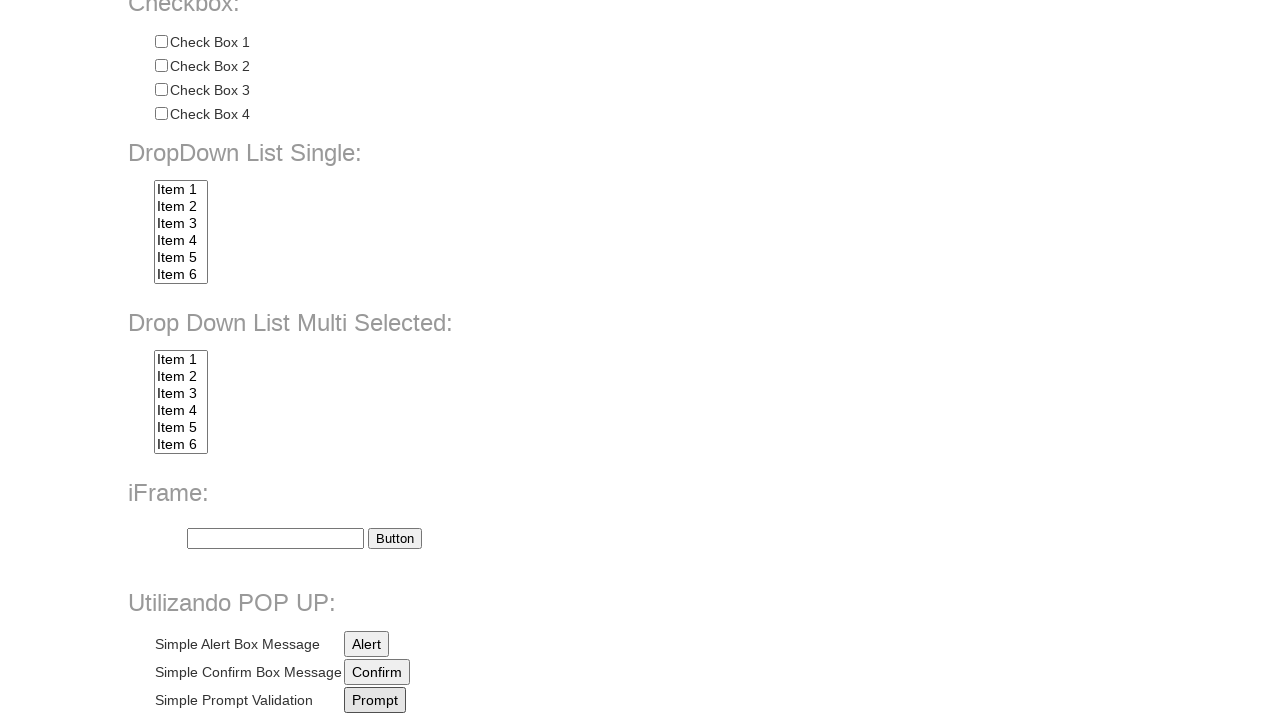

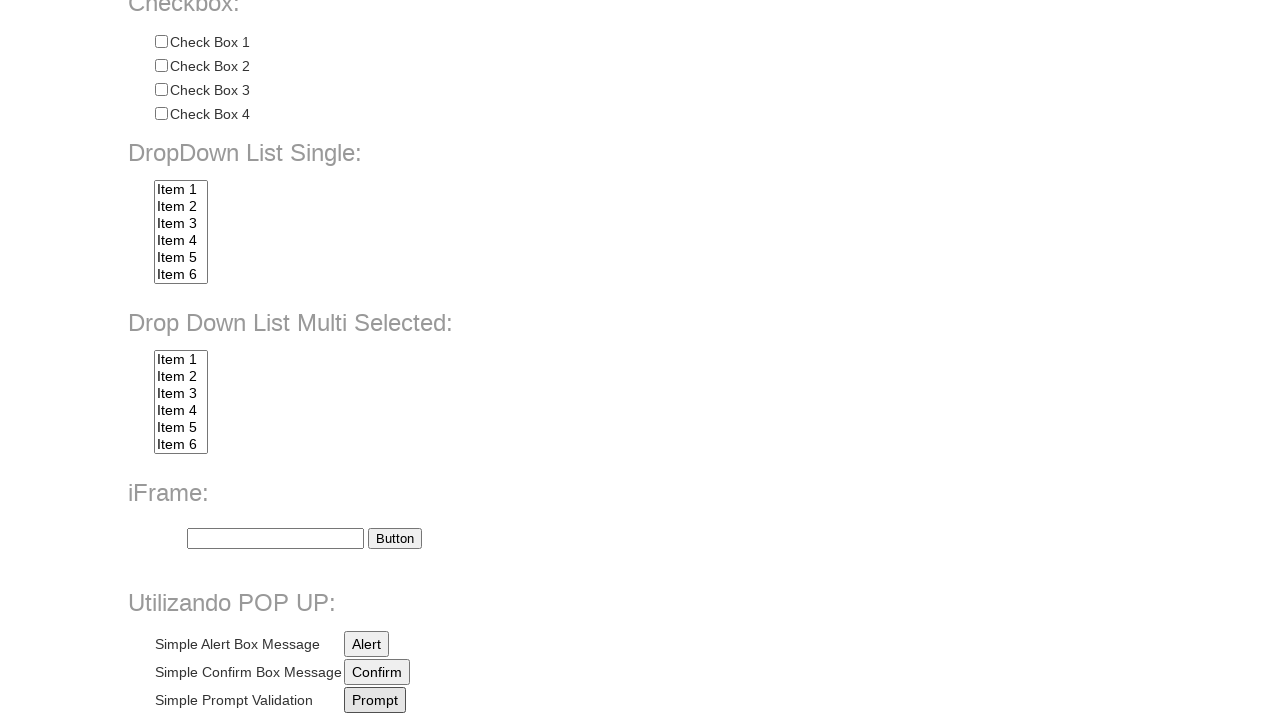